Tests CodeMirror editor functionality by using JavaScript to set the editor's value to "Hello World"

Starting URL: http://codemirror.net/demo/theme.html

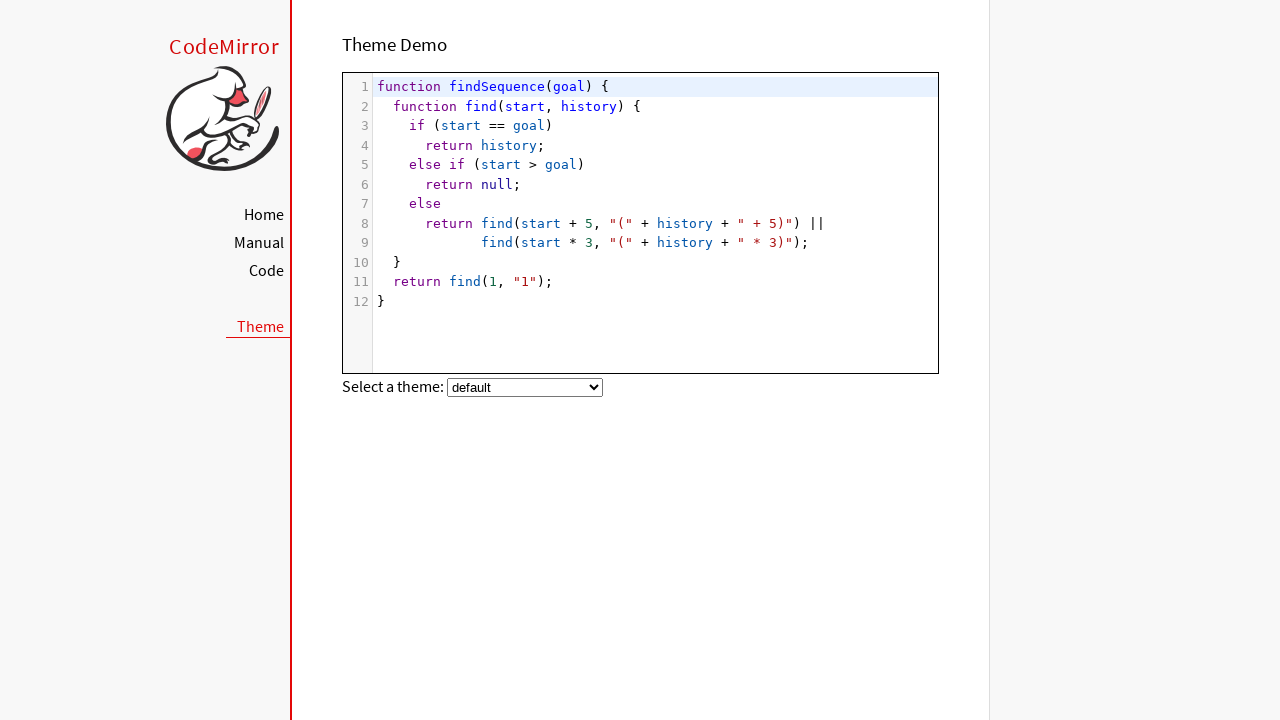

Navigated to CodeMirror theme demo page
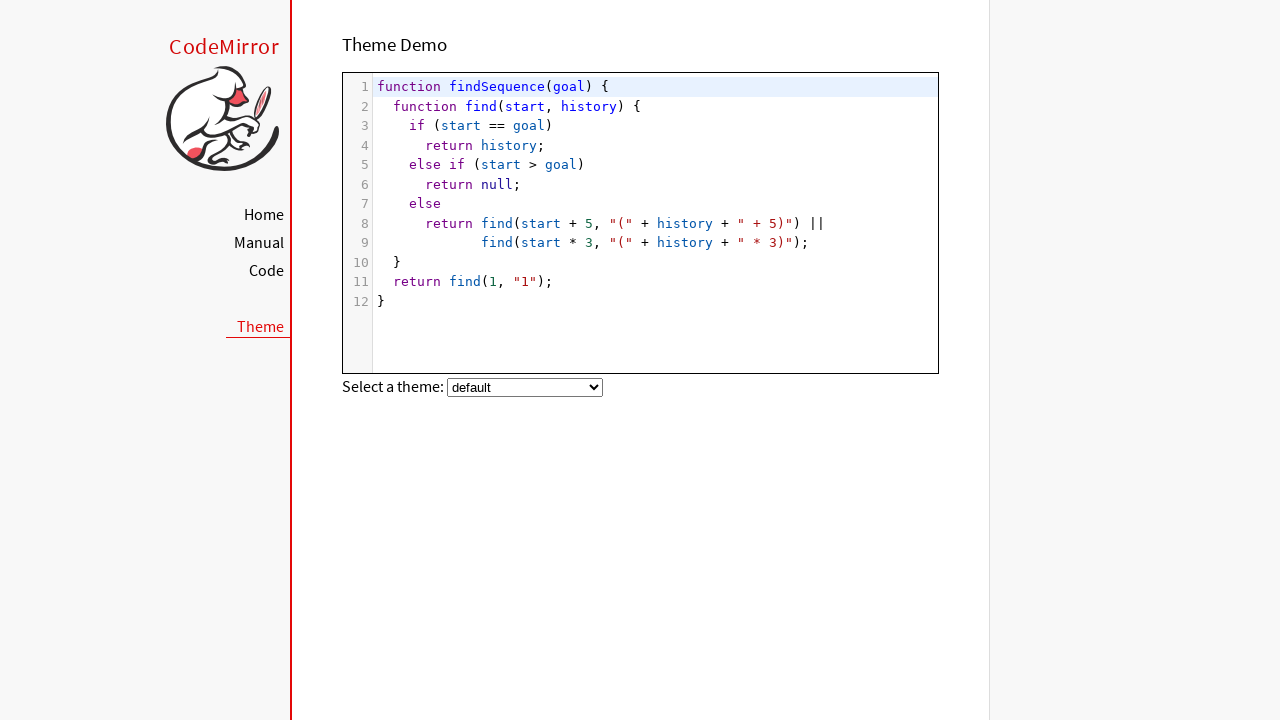

Set CodeMirror editor value to 'Hello World' using JavaScript
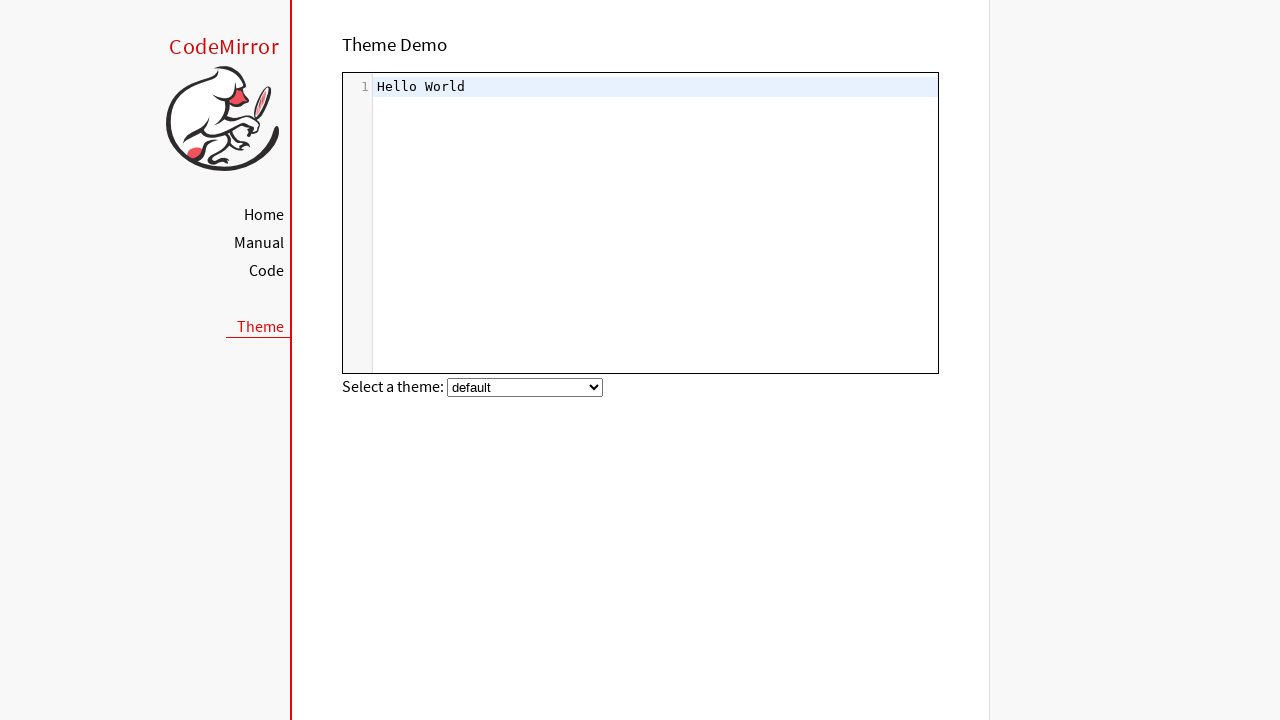

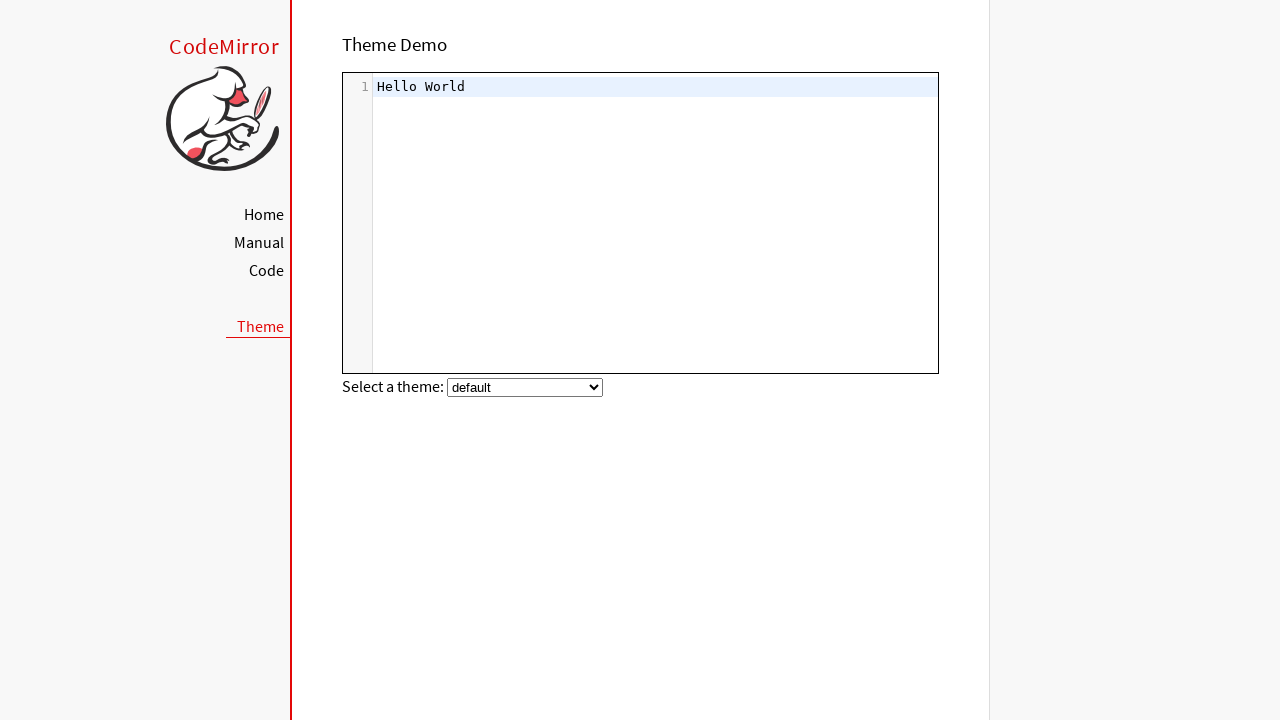